Tests that clicking the Email column header sorts the text values in ascending order

Starting URL: http://the-internet.herokuapp.com/tables

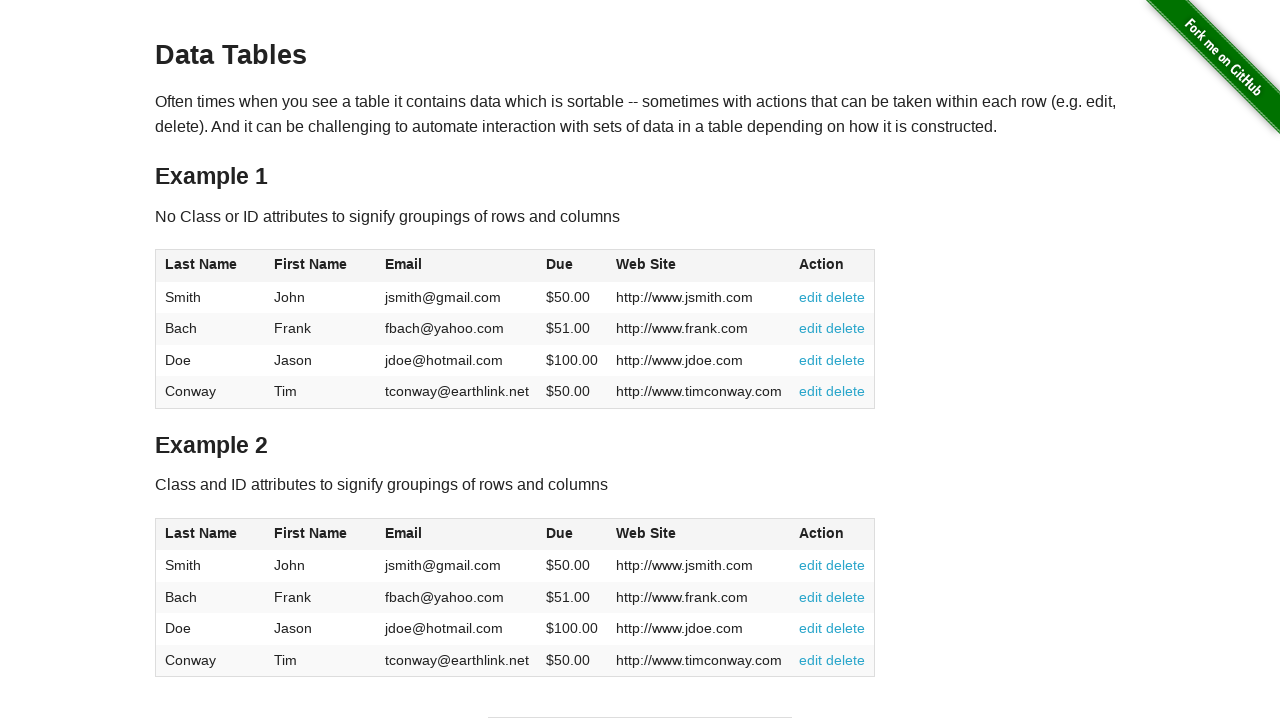

Clicked Email column header to sort at (457, 266) on #table1 thead tr th:nth-of-type(3)
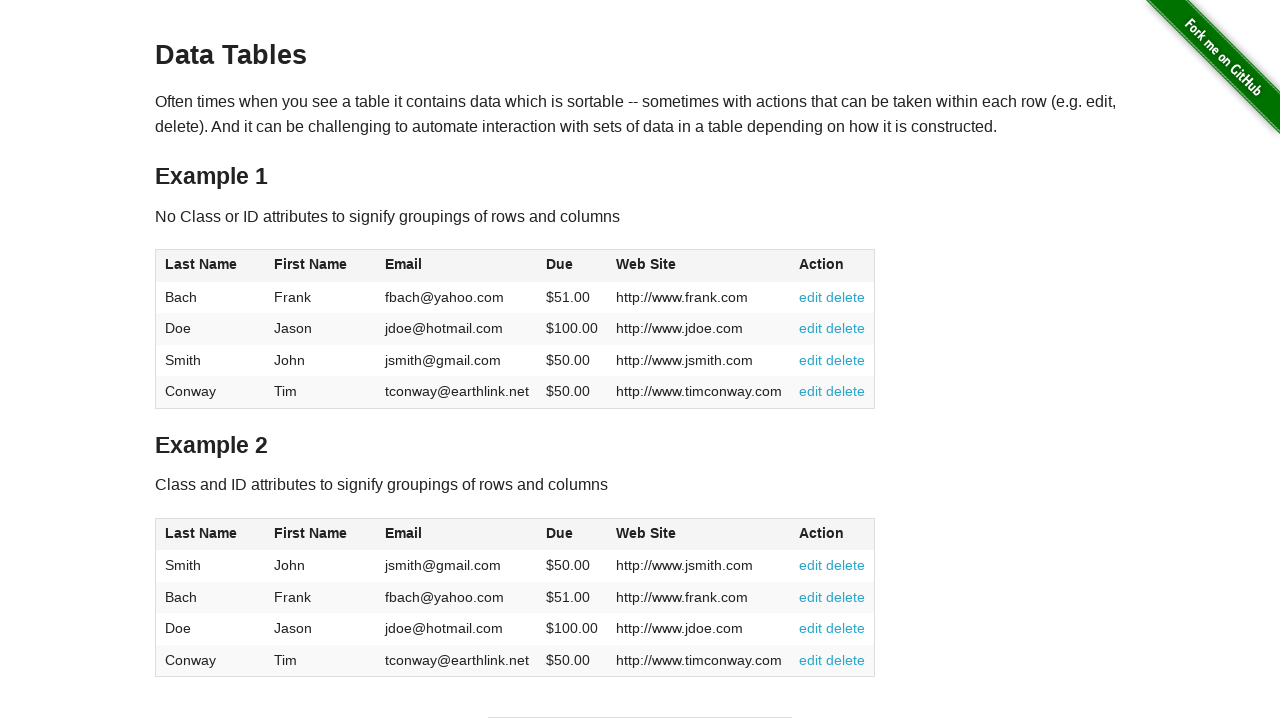

Table data loaded after sorting by Email column
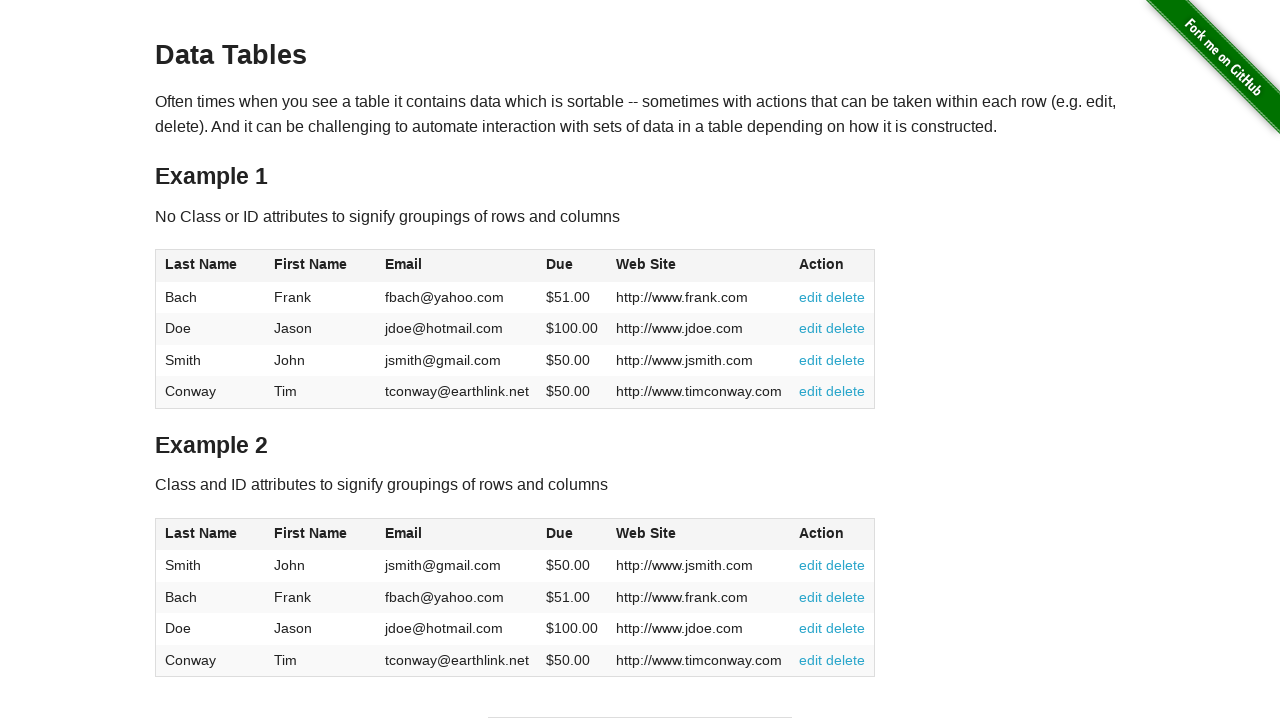

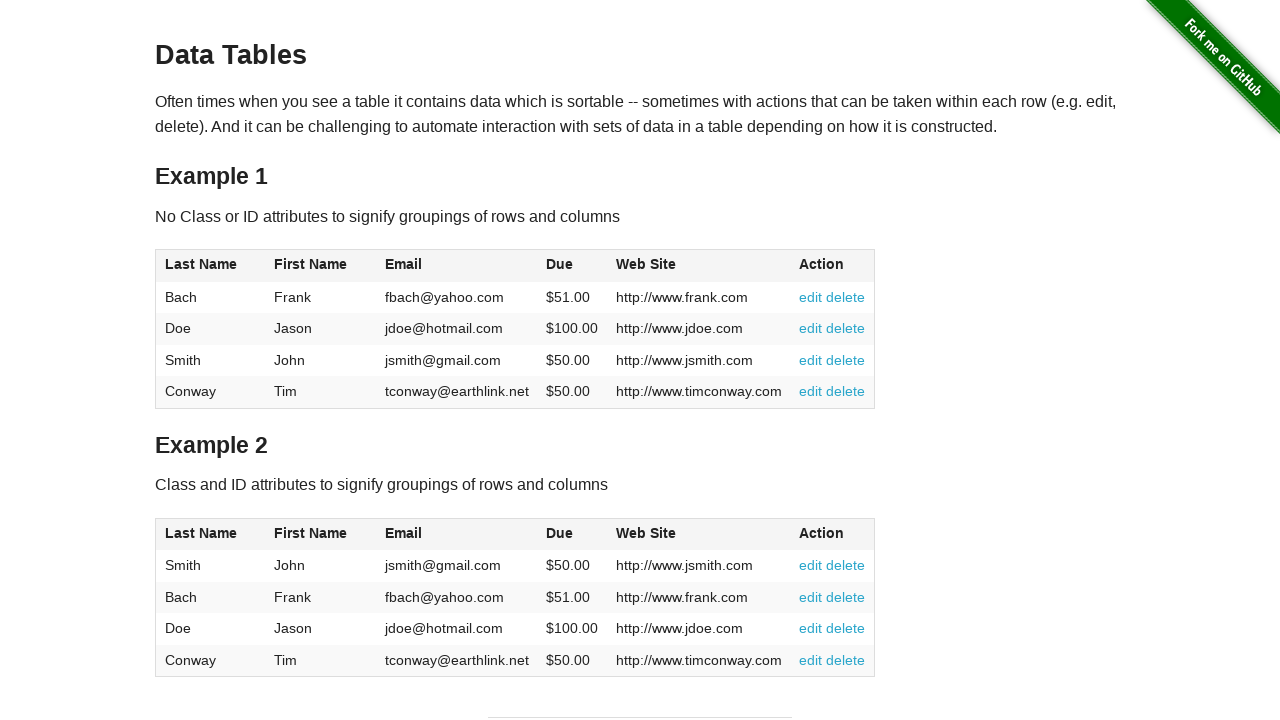